Fills out a practice registration form with first name, last name, gender selection, and phone number, then submits the form and verifies the confirmation modal displays the entered information.

Starting URL: https://demoqa.com/automation-practice-form

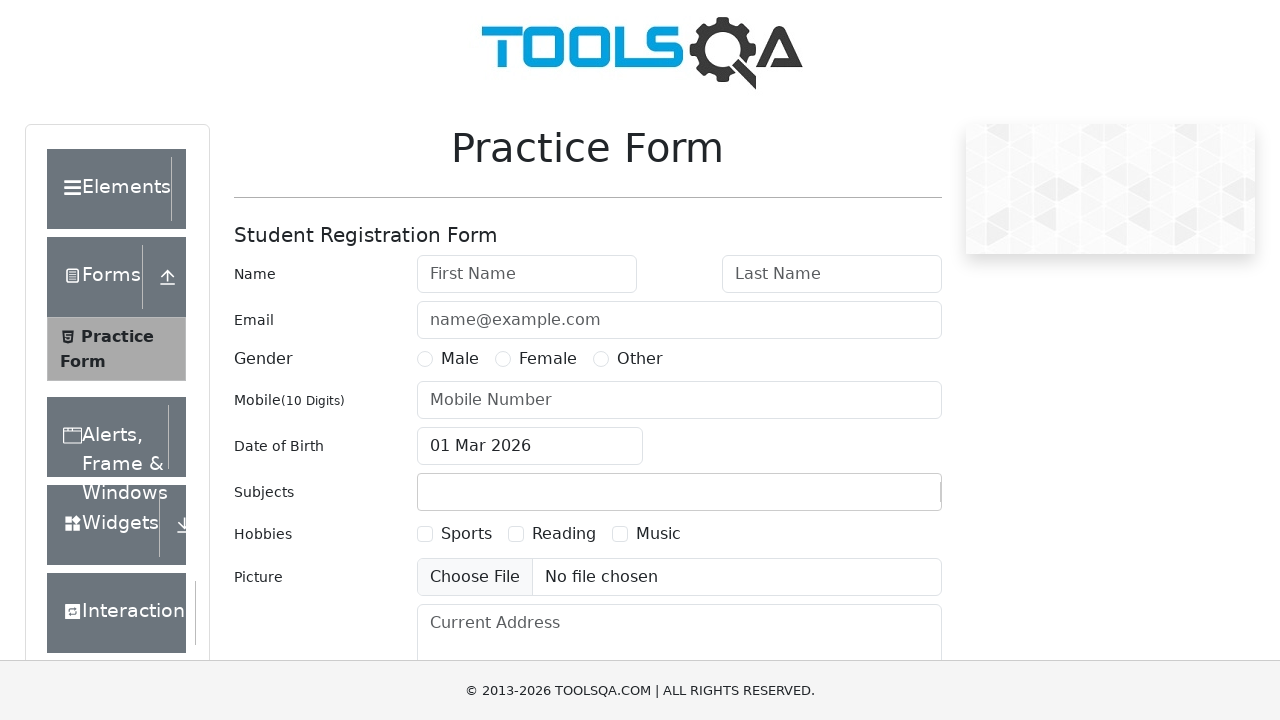

Filled first name field with 'Michael' on #firstName
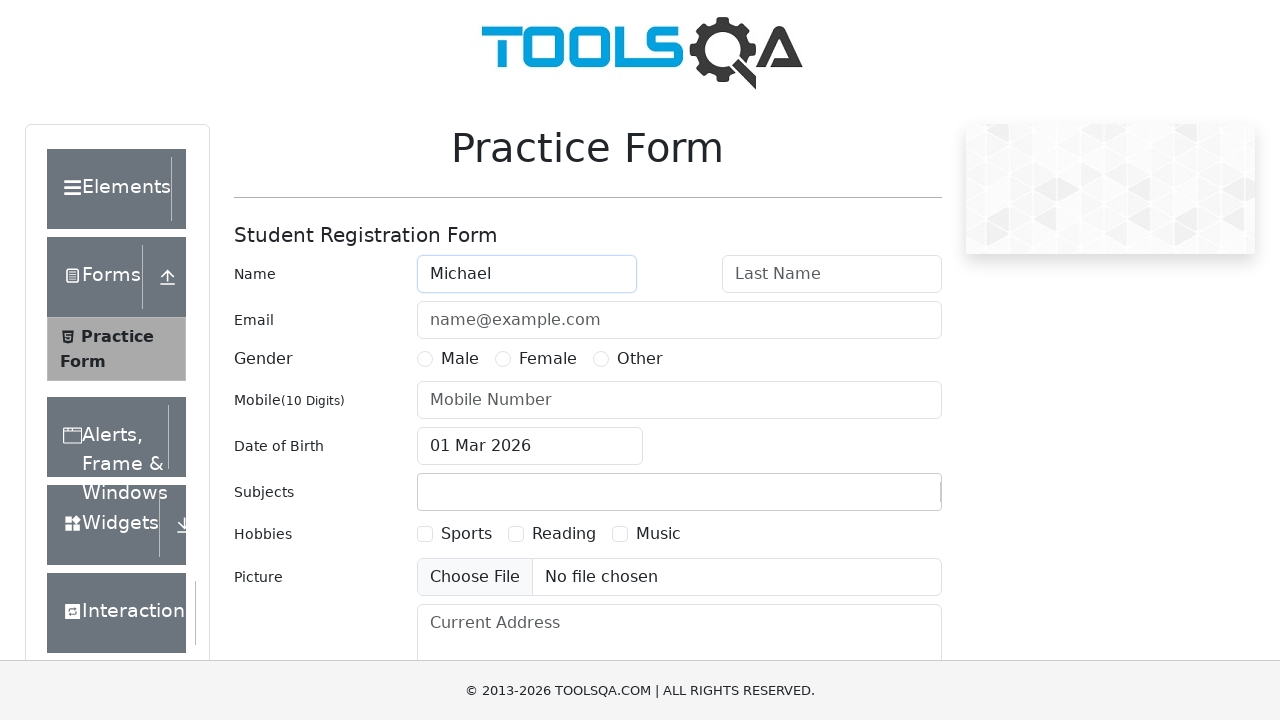

Filled last name field with 'Johnson' on #lastName
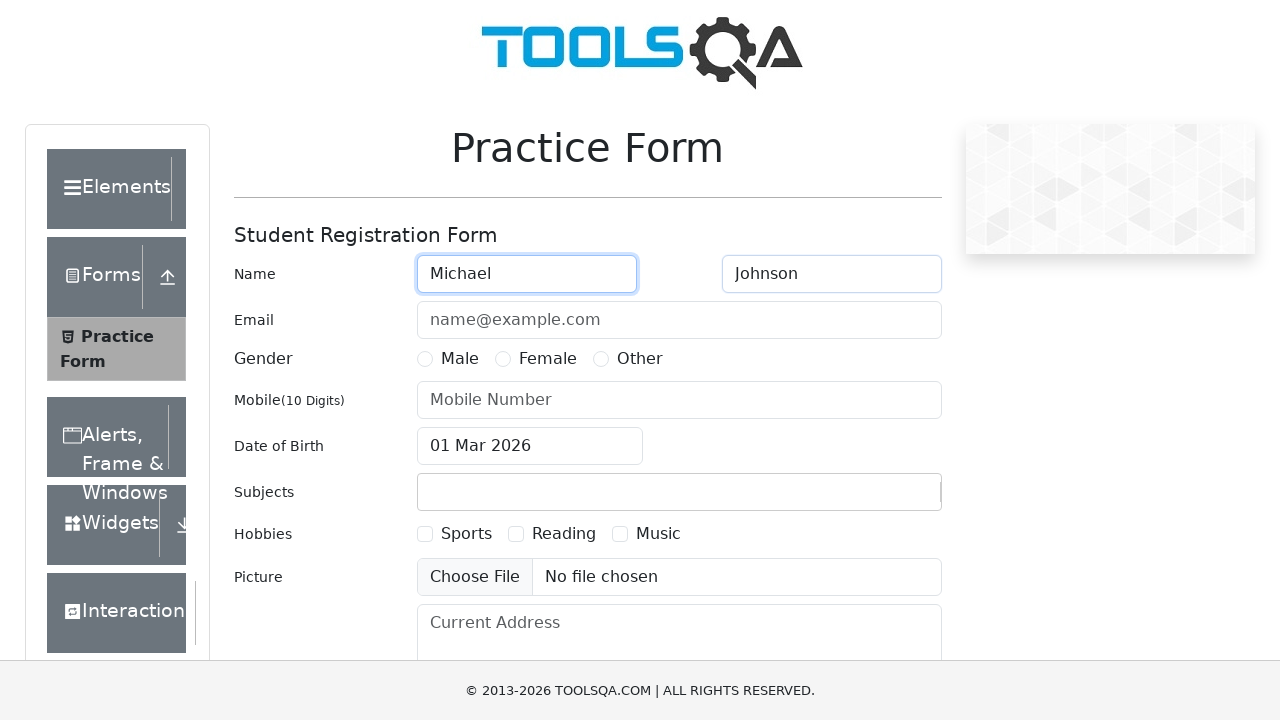

Selected Male gender option at (460, 359) on xpath=//*[@id='genterWrapper']/div[2]/div[1]/label
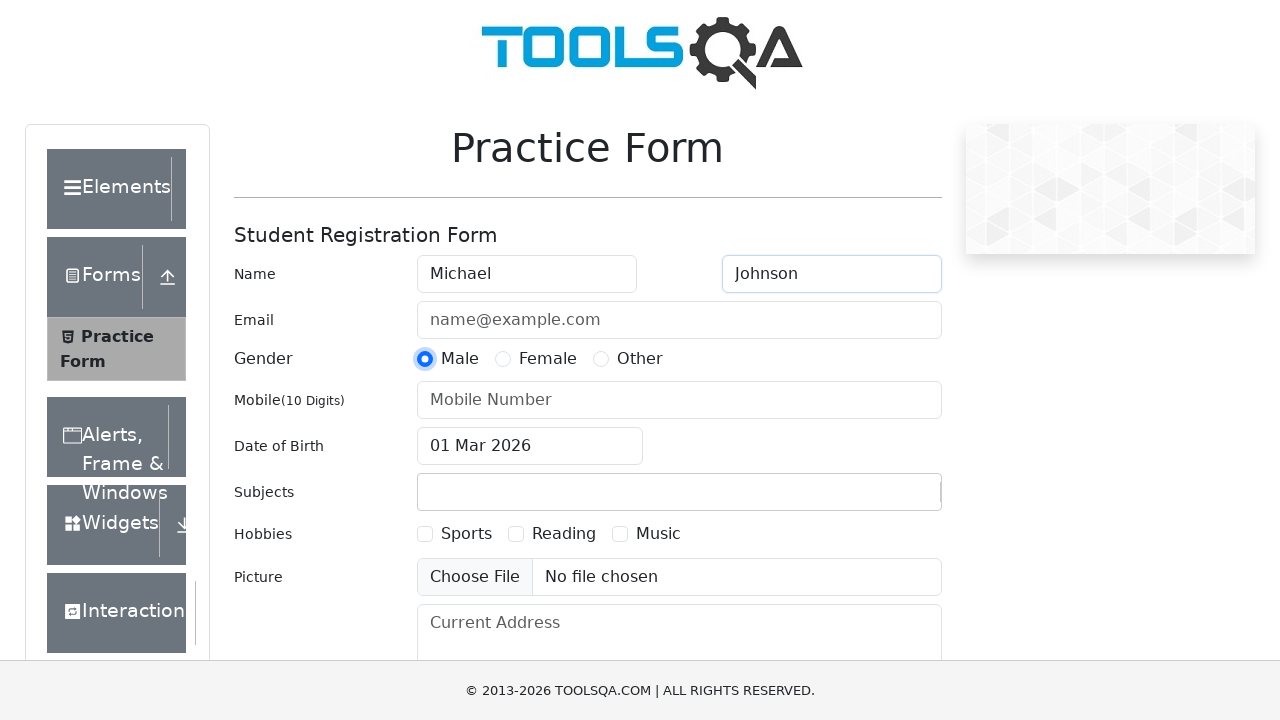

Filled phone number field with '5551234567' on #userNumber
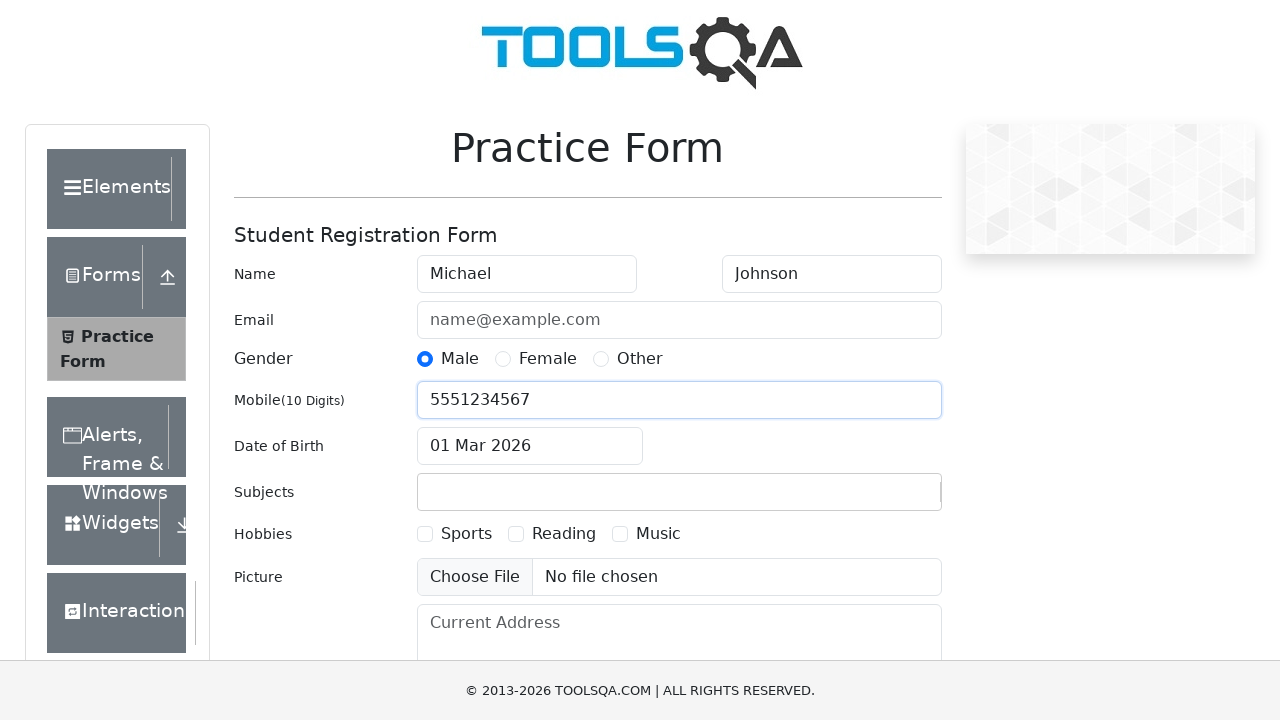

Clicked submit button to submit the form at (885, 499) on #submit
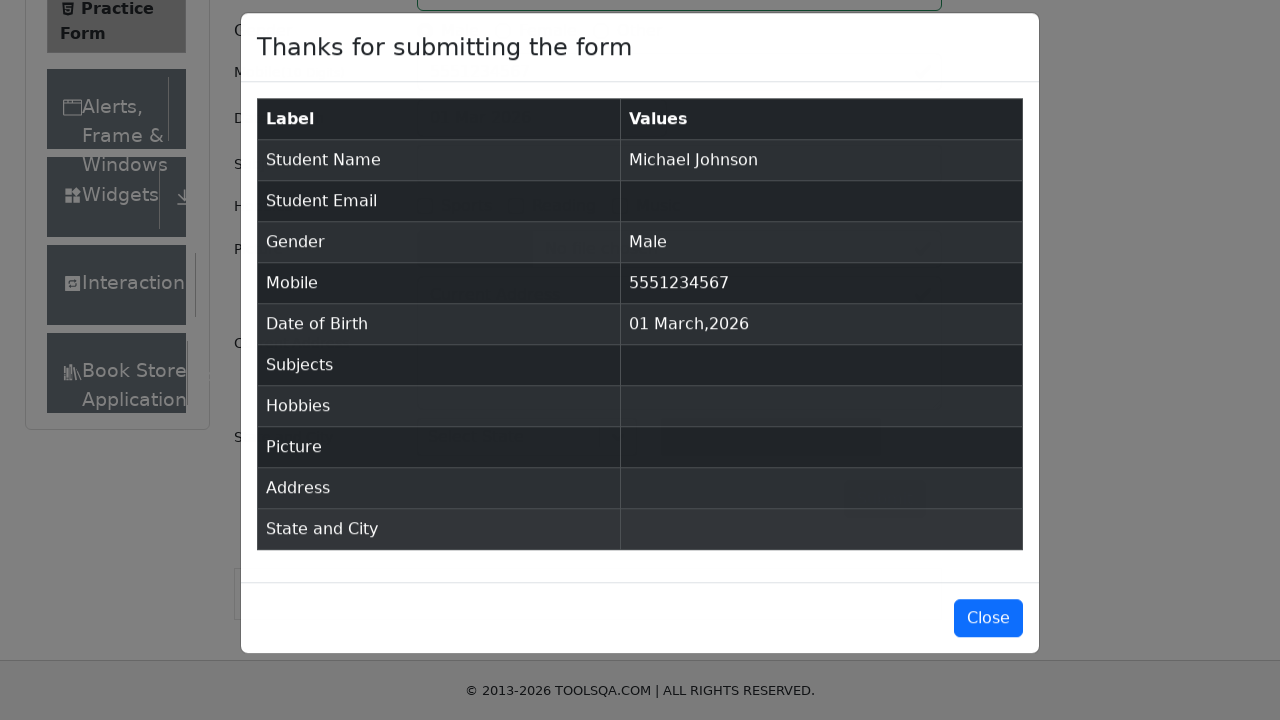

Confirmation modal appeared
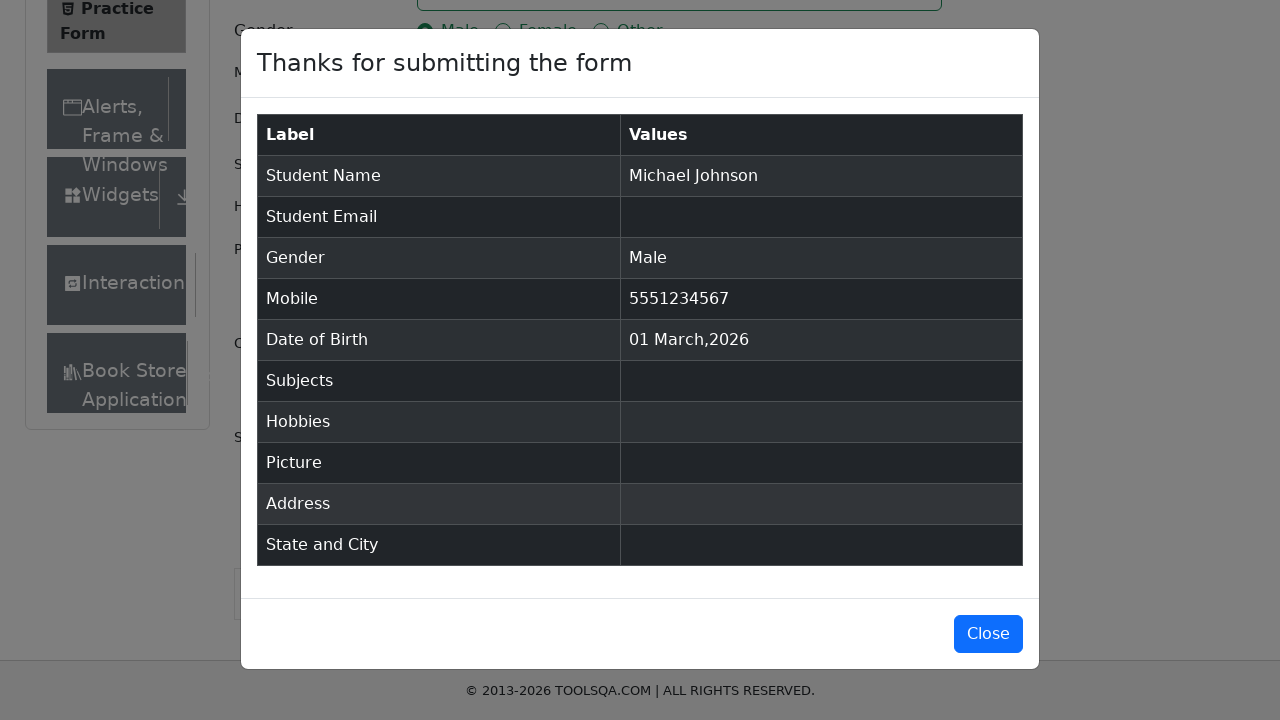

Results table loaded and verified - form submission confirmation displayed
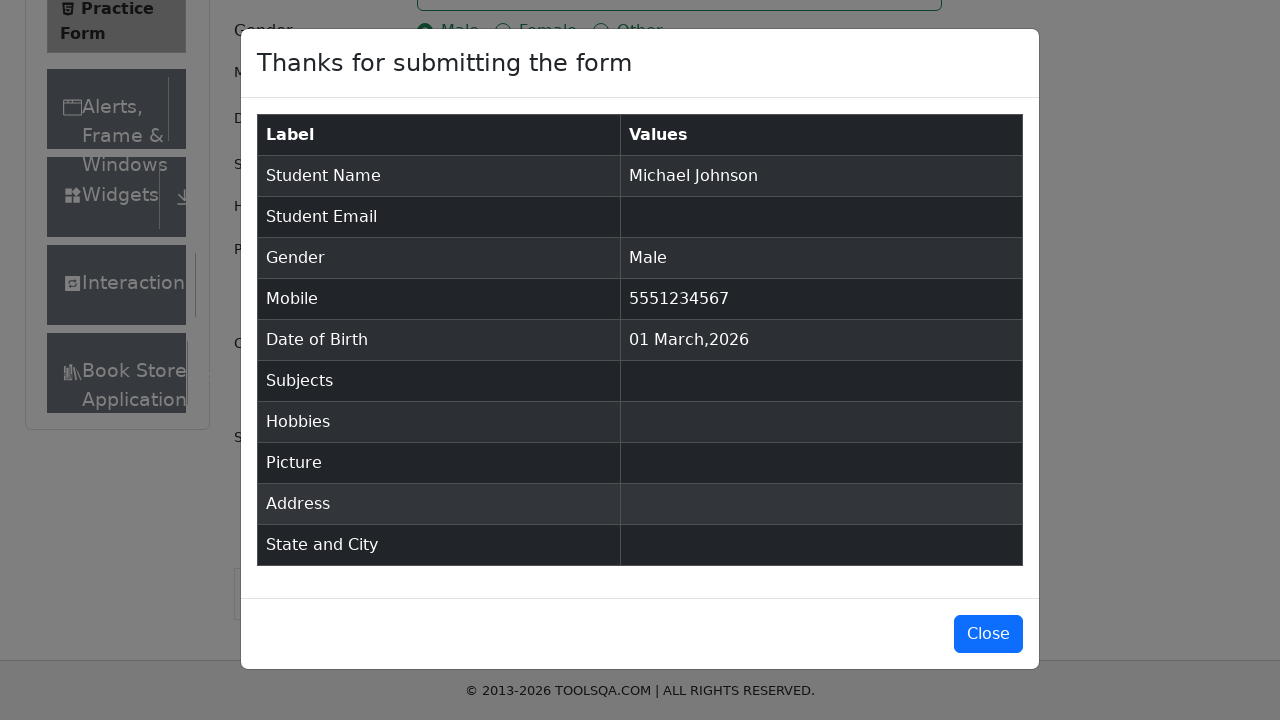

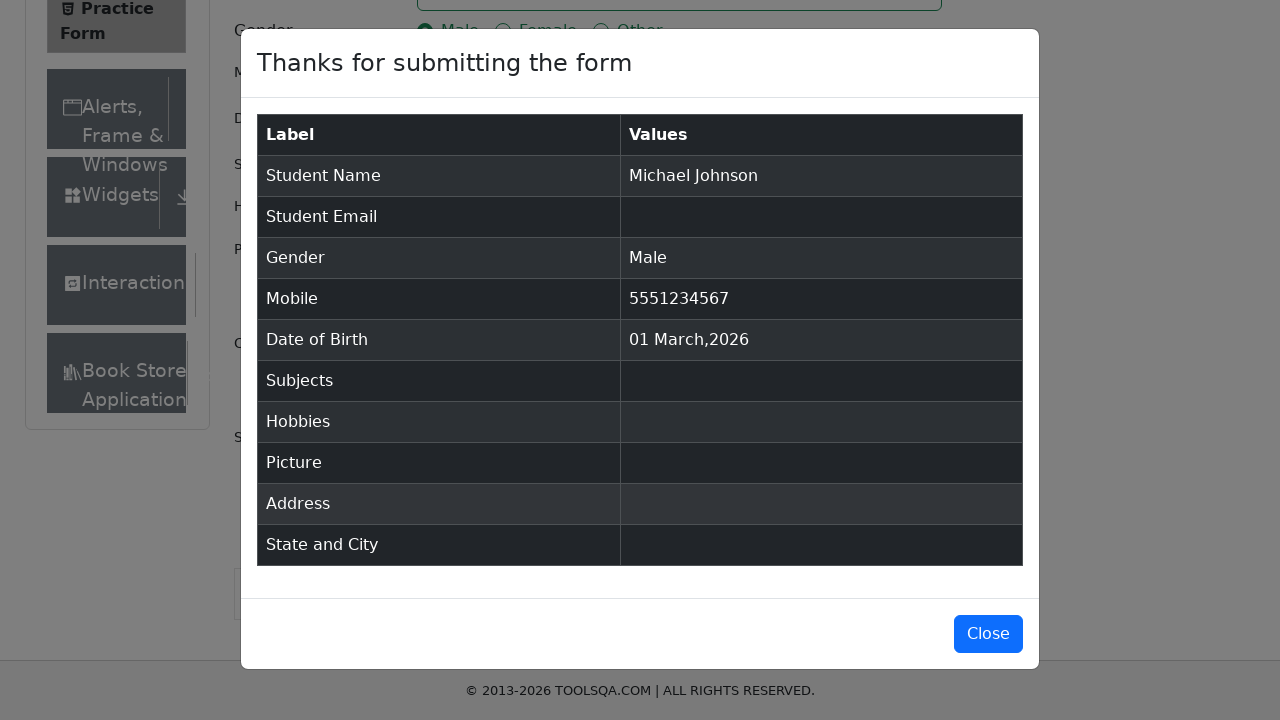